Tests file download functionality by clicking the download button on the DemoQA upload-download page

Starting URL: https://demoqa.com/upload-download

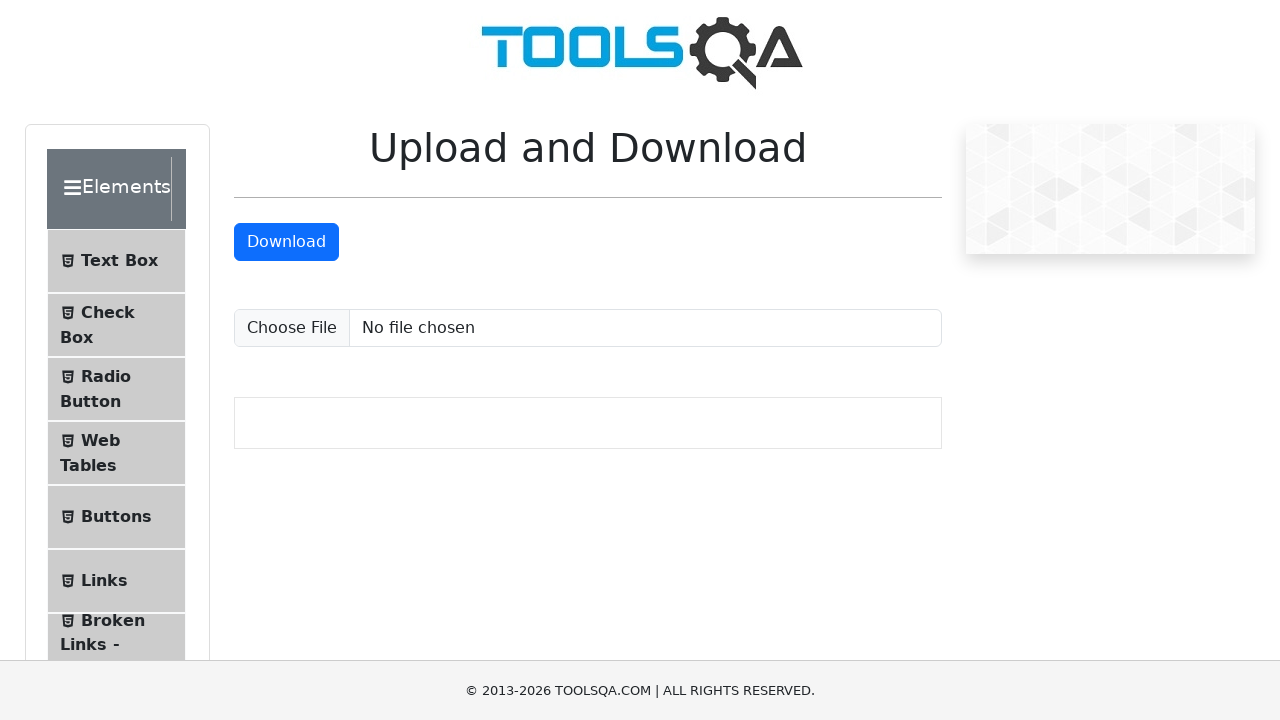

Navigated to DemoQA upload-download page
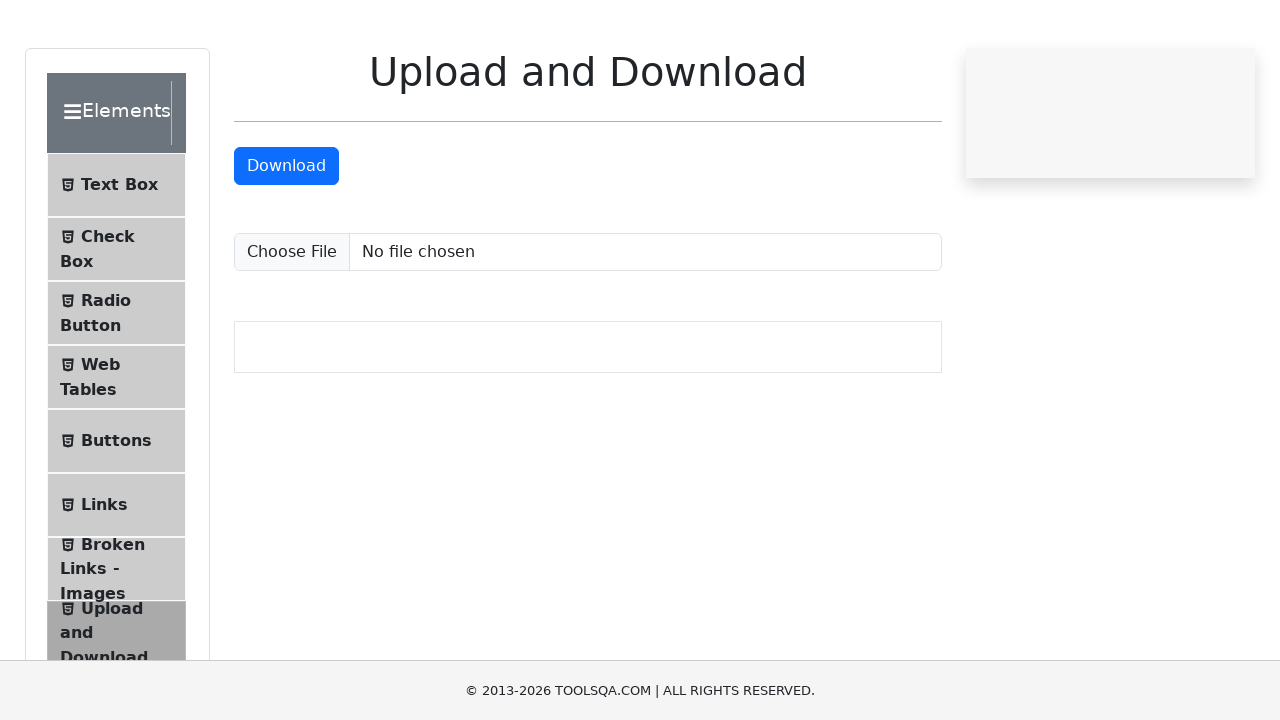

Clicked the download button to trigger file download at (286, 242) on #downloadButton
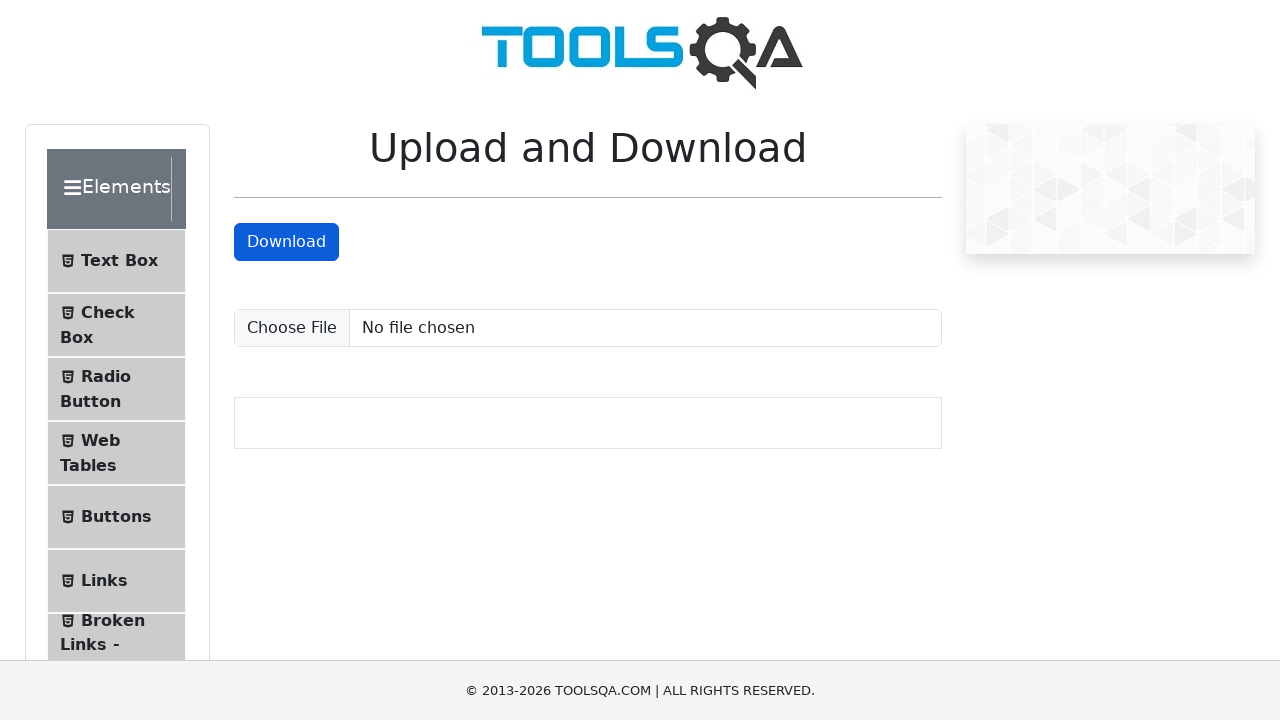

Waited 3 seconds for download to complete
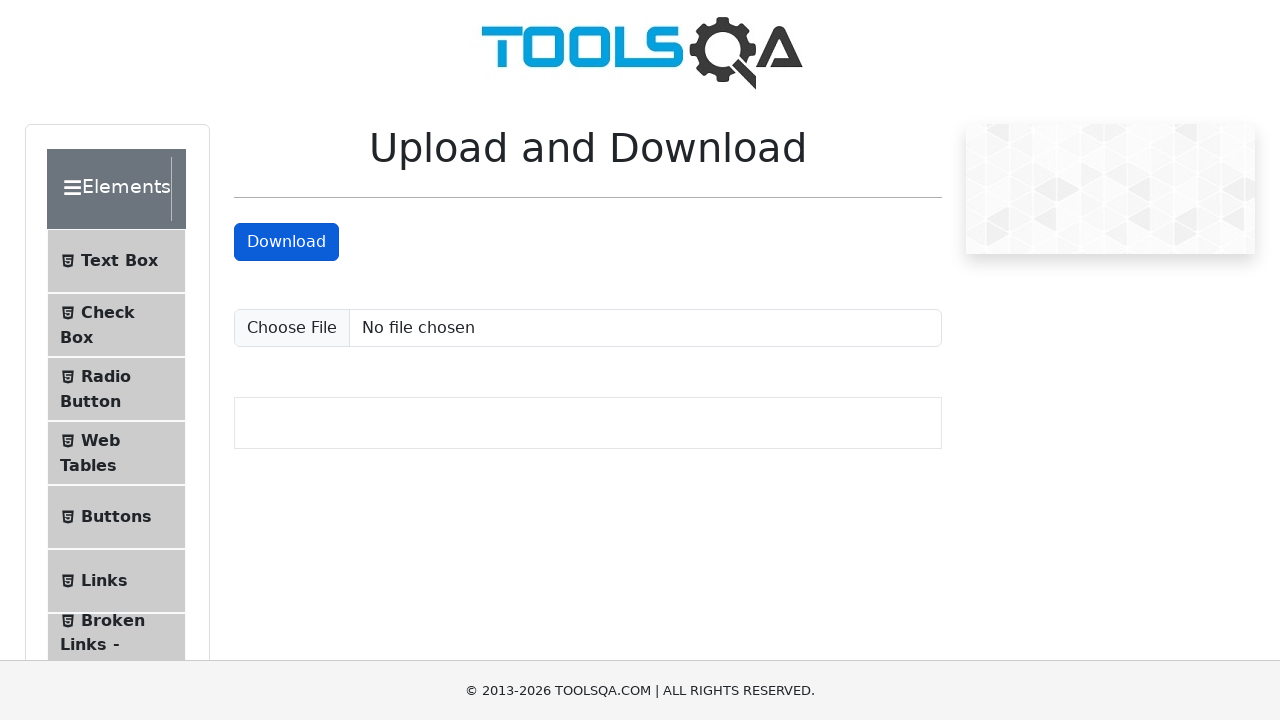

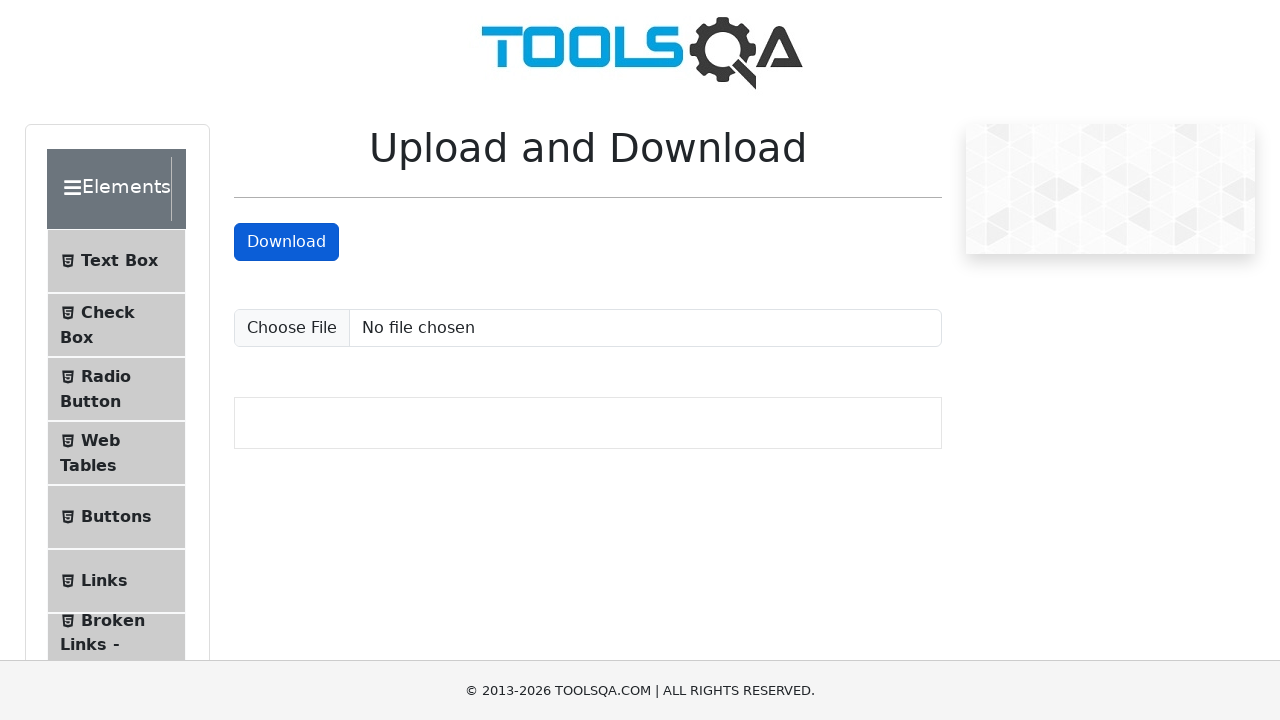